Tests an e-commerce grocery shopping flow by searching for products containing 'ca', adding items to cart (specifically Cashews), proceeding to checkout, and placing an order.

Starting URL: https://rahulshettyacademy.com/seleniumPractise/

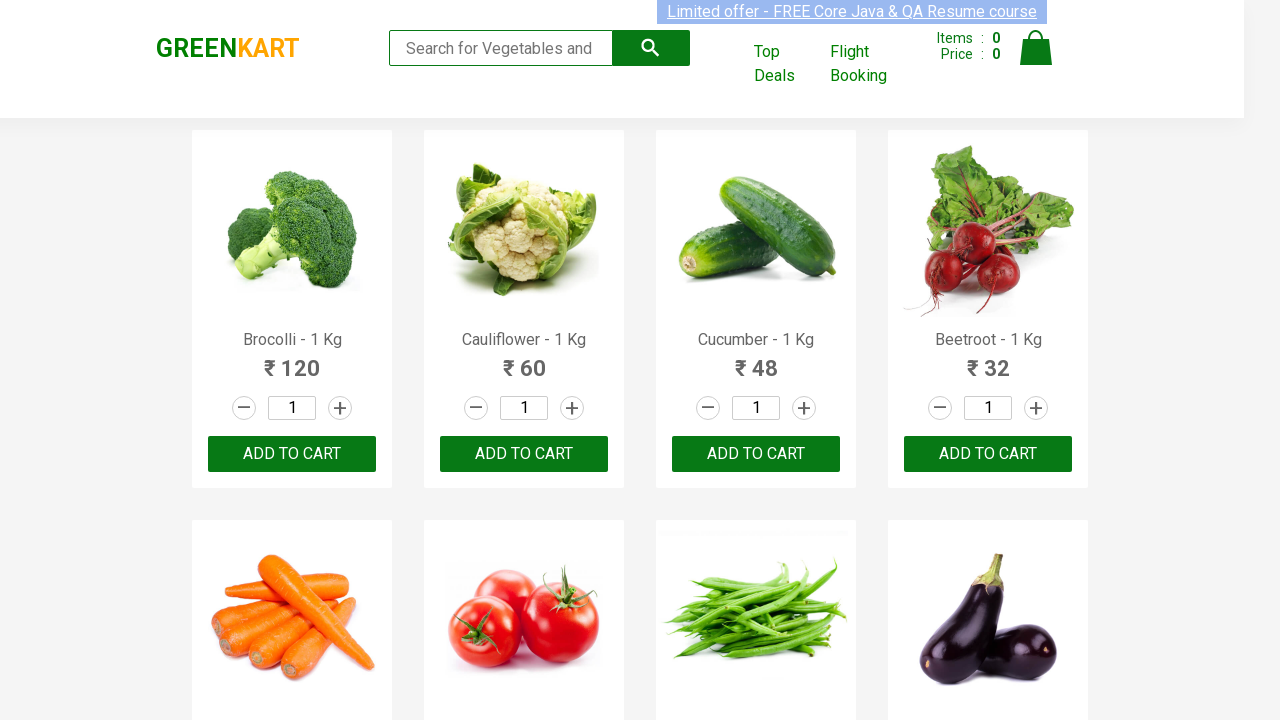

Typed 'ca' in the search box on .search-keyword
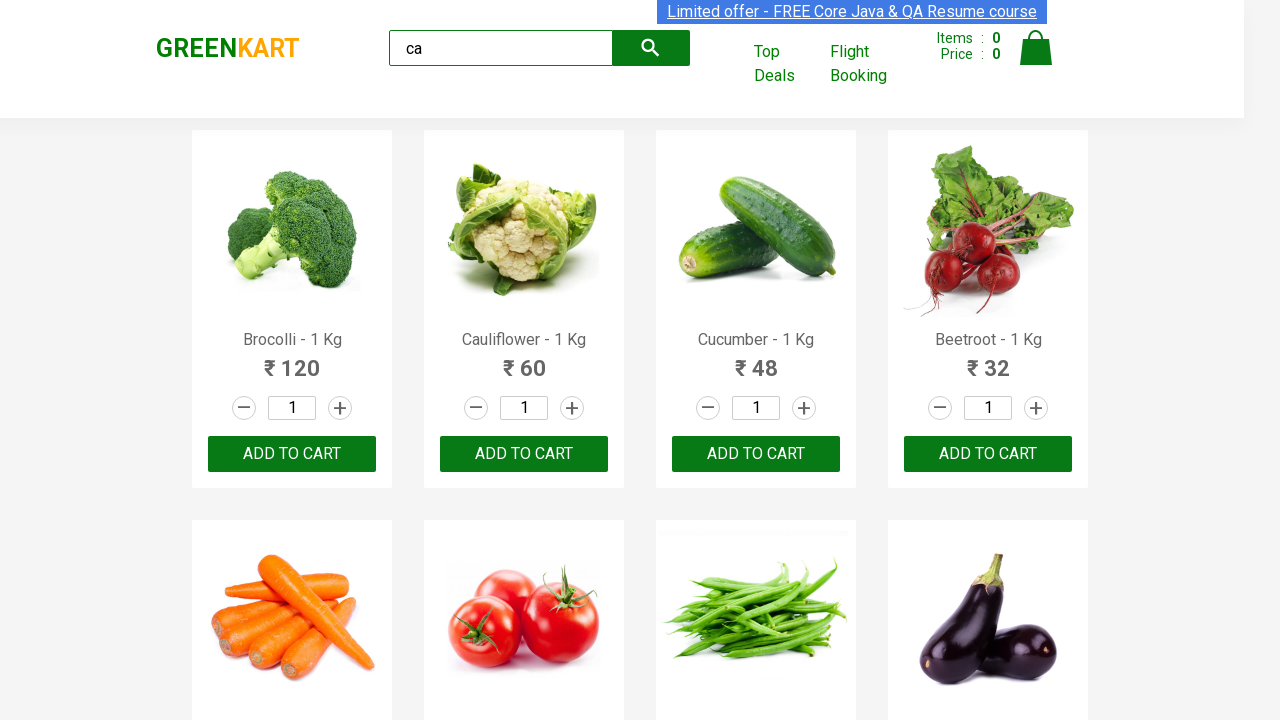

Waited 2 seconds for search results to load
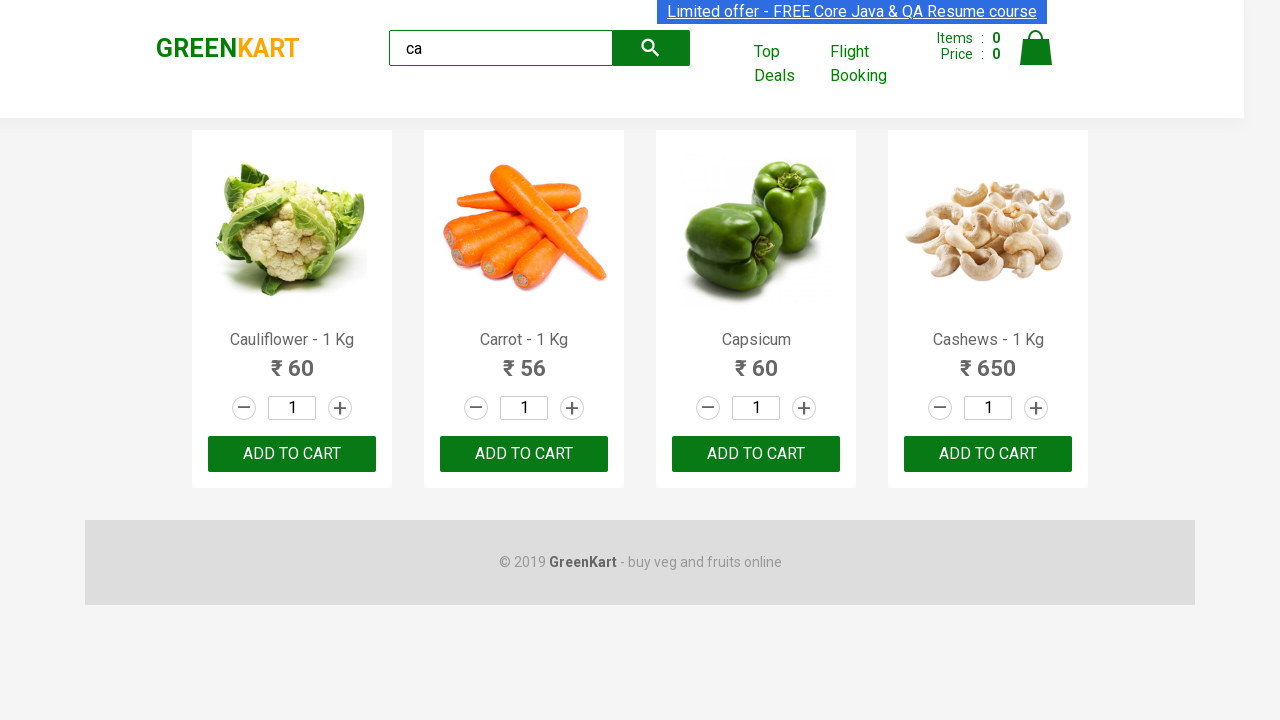

Product names loaded on search results page
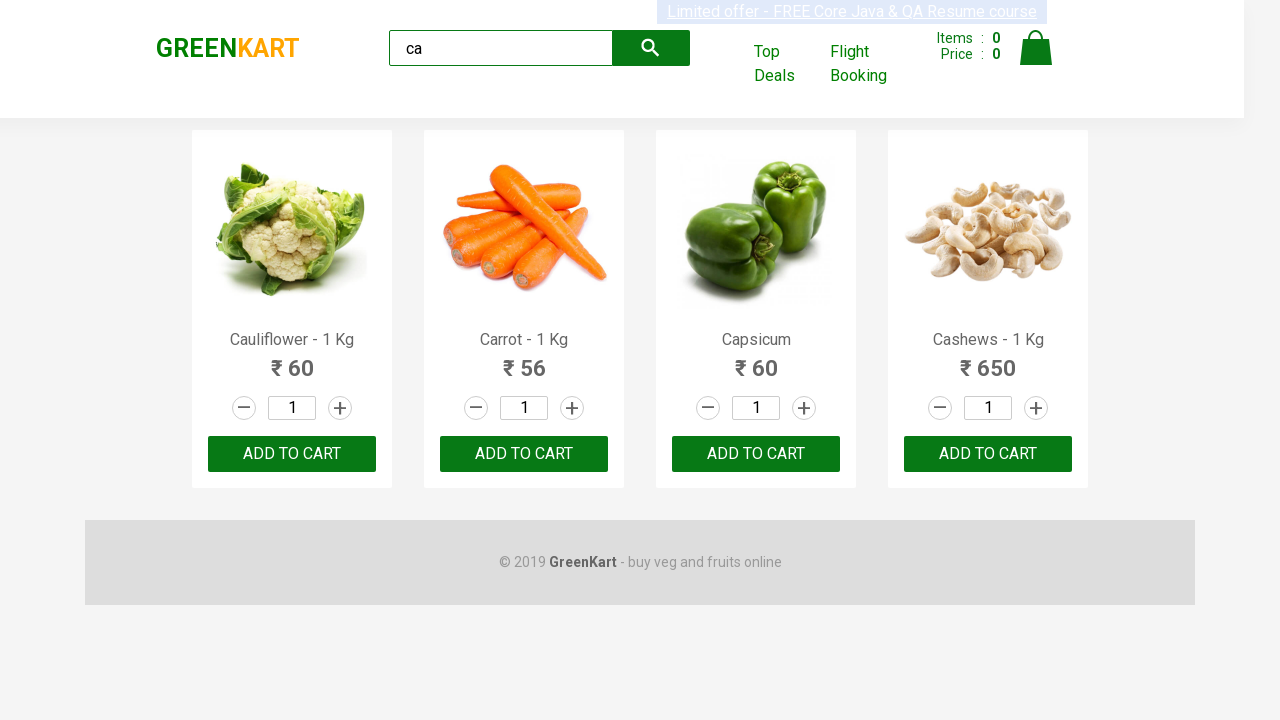

Clicked ADD TO CART on the 4th product at (988, 454) on .products .product >> nth=3 >> text=ADD TO CART
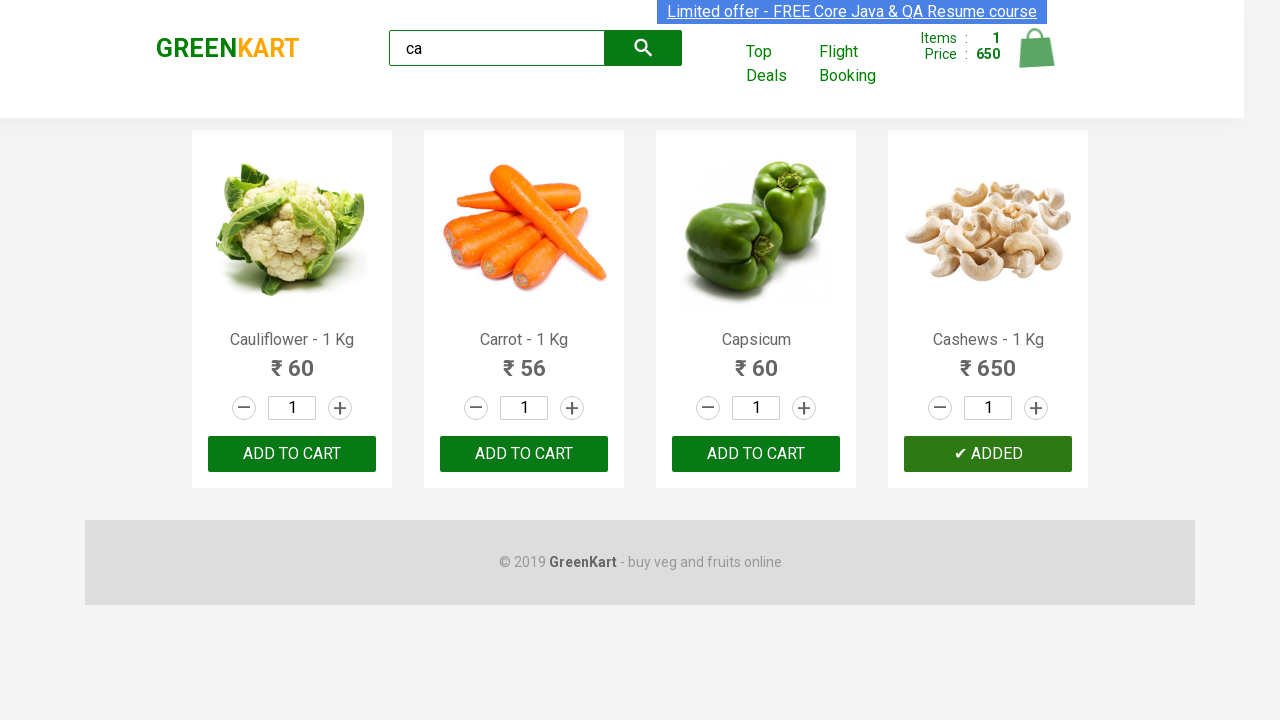

Clicked ADD TO CART for Cashews product at (988, 454) on .products .product >> nth=3 >> button
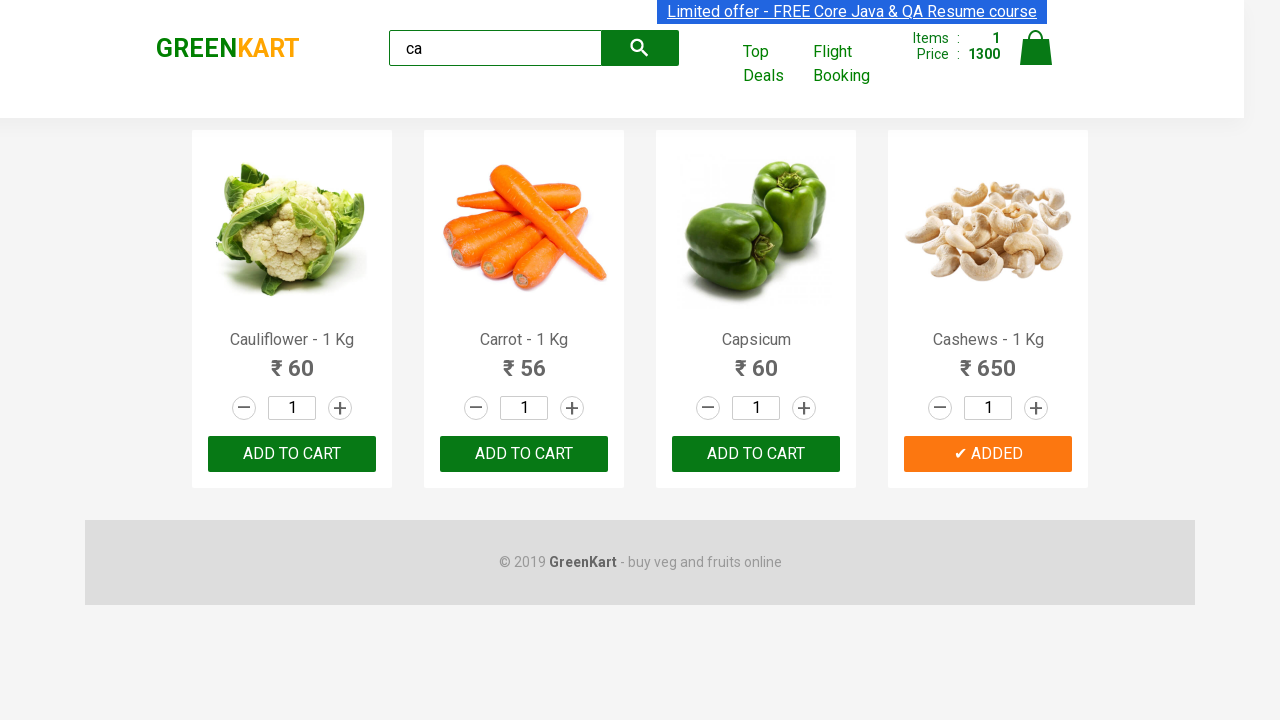

Clicked on cart bag icon to view cart at (1036, 48) on [src="https://rahulshettyacademy.com/seleniumPractise/images/bag.png"]
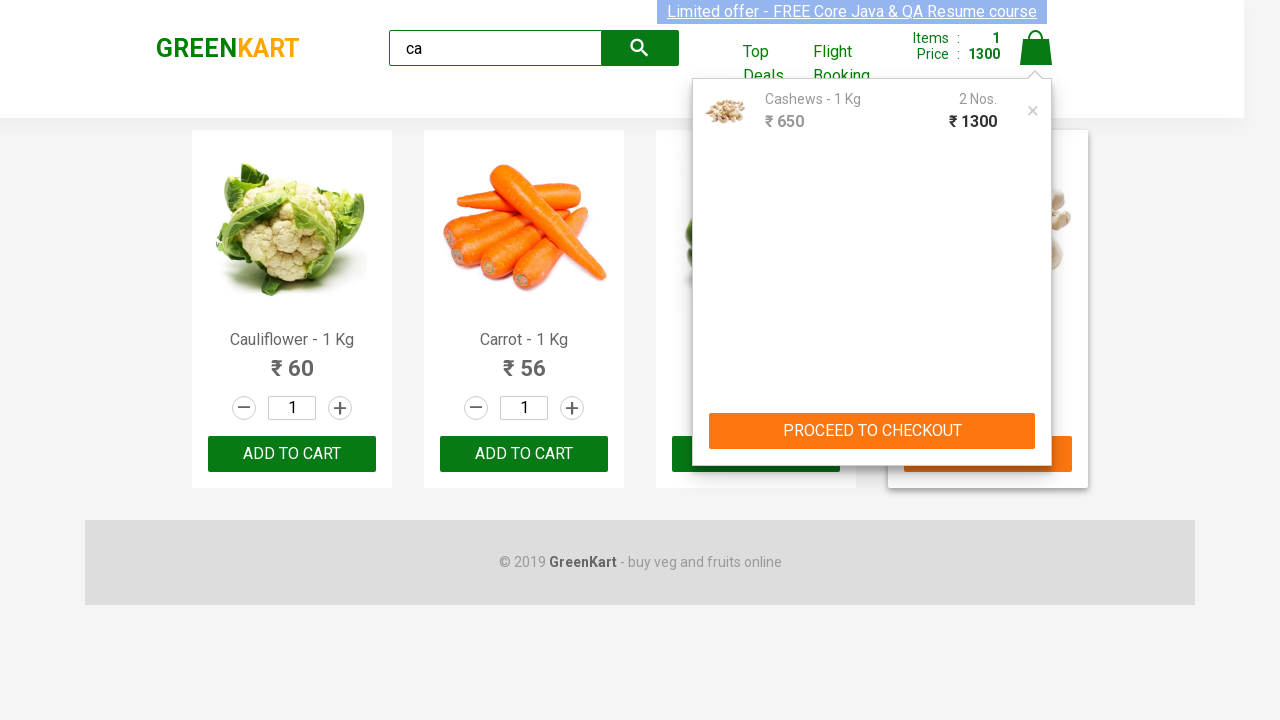

Clicked PROCEED TO CHECKOUT button at (872, 431) on text=PROCEED TO CHECKOUT
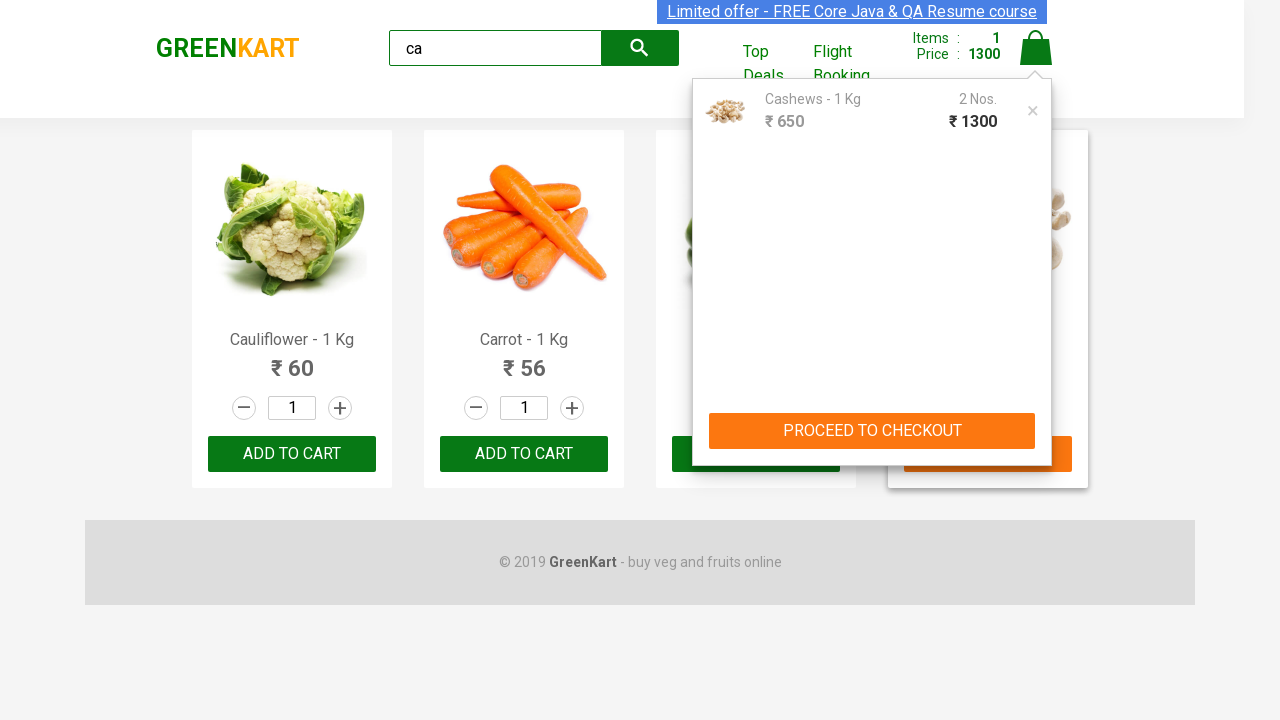

Clicked Place Order button to complete purchase at (1036, 420) on text=Place Order
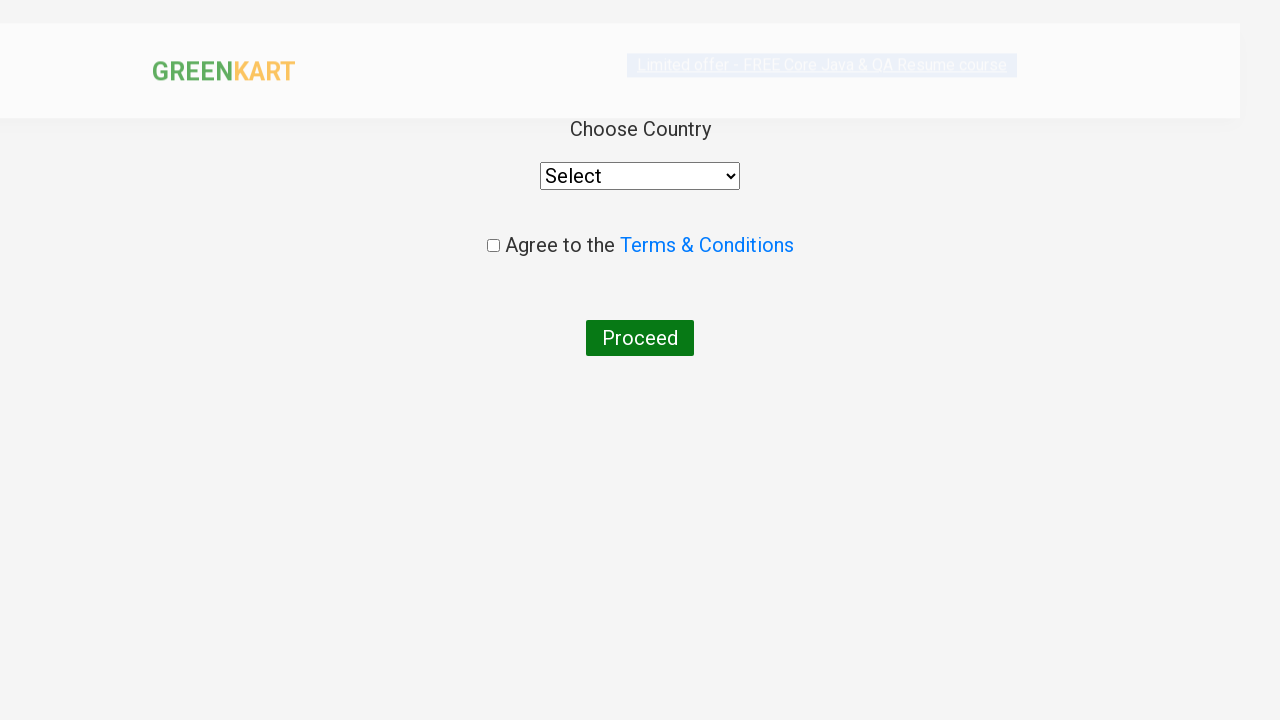

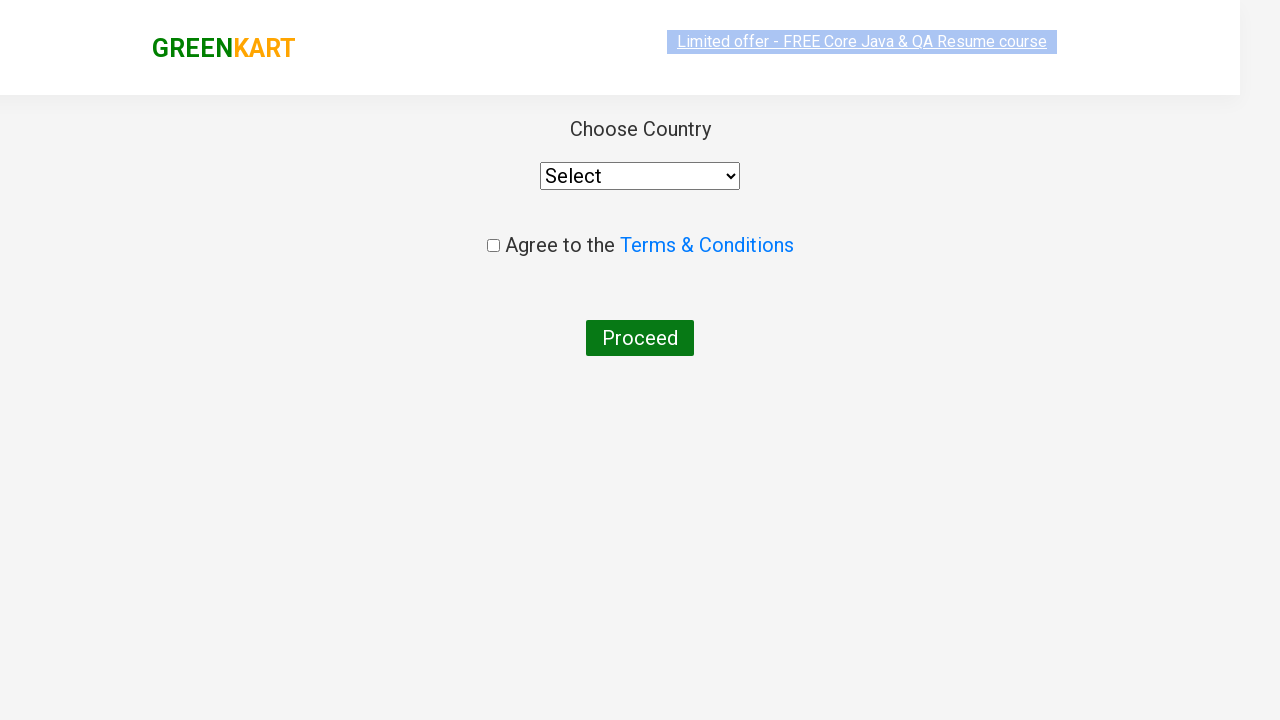